Tests the dynamic loading functionality by clicking the Start button and waiting for "Hello World!" to appear after the loading bar disappears.

Starting URL: https://the-internet.herokuapp.com/dynamic_loading/2

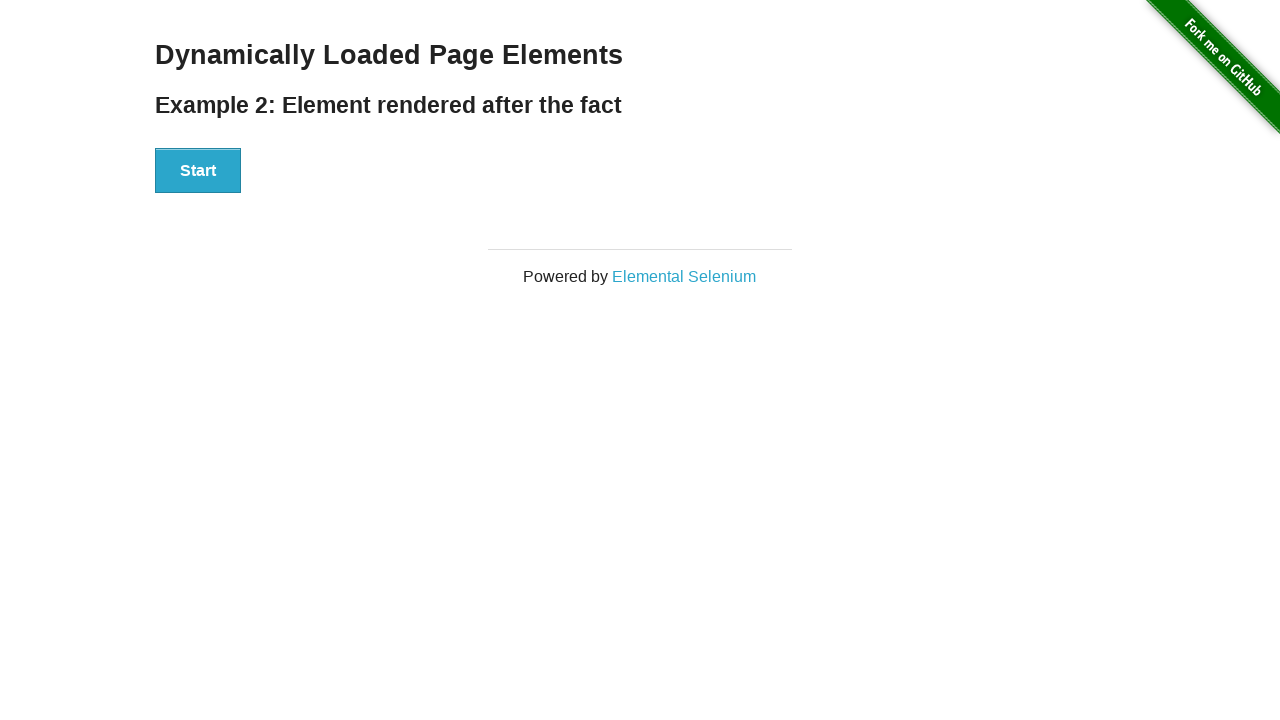

Page subtitle loaded
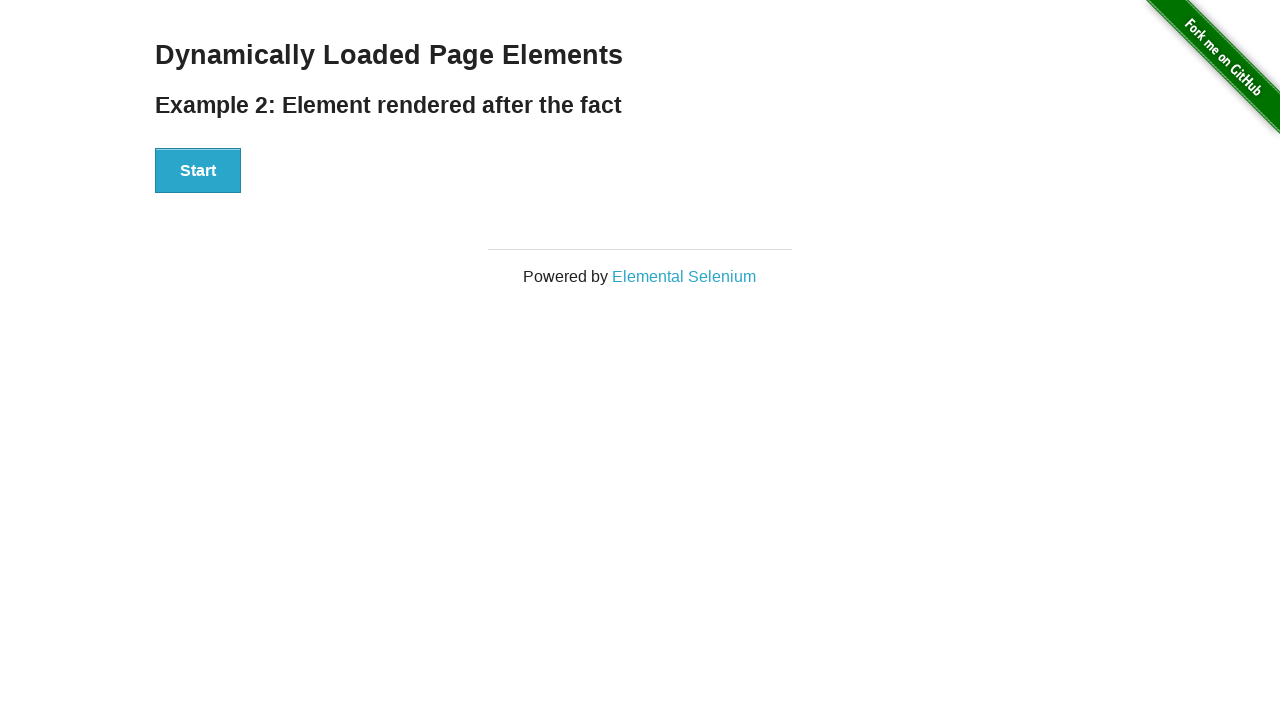

Clicked the Start button to trigger dynamic loading at (198, 171) on #start button
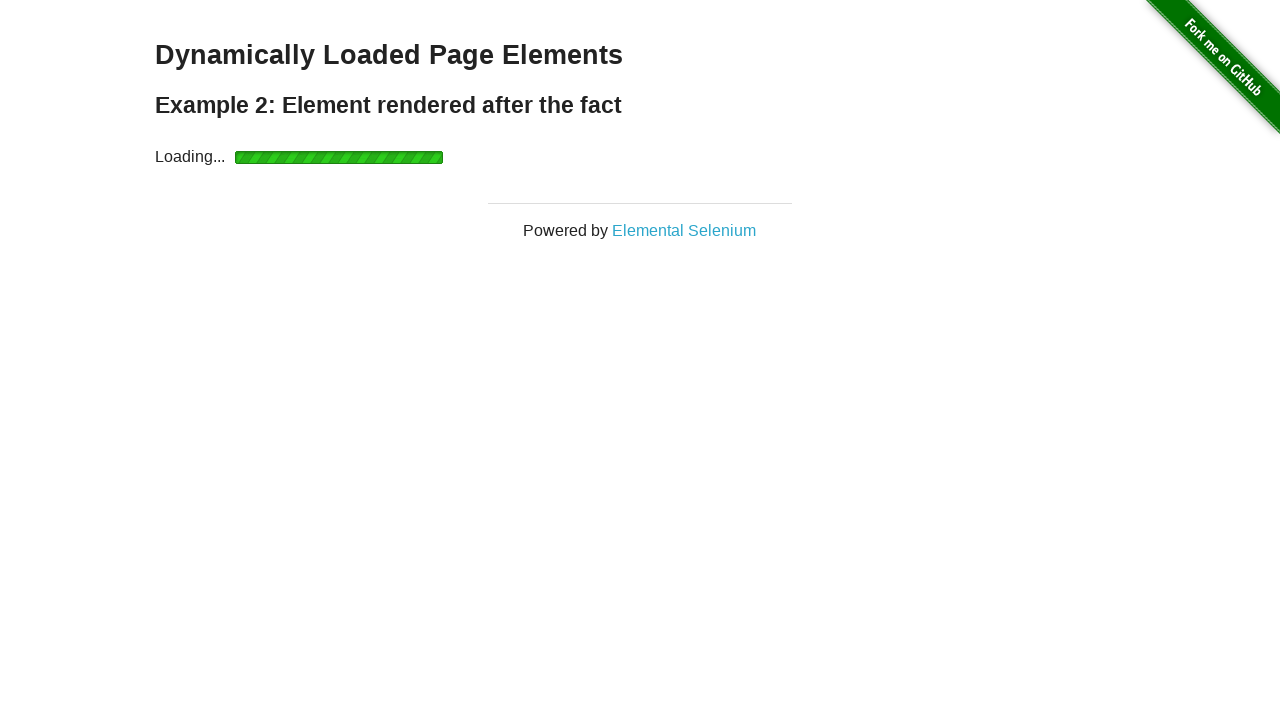

Finish element appeared after loading bar disappeared
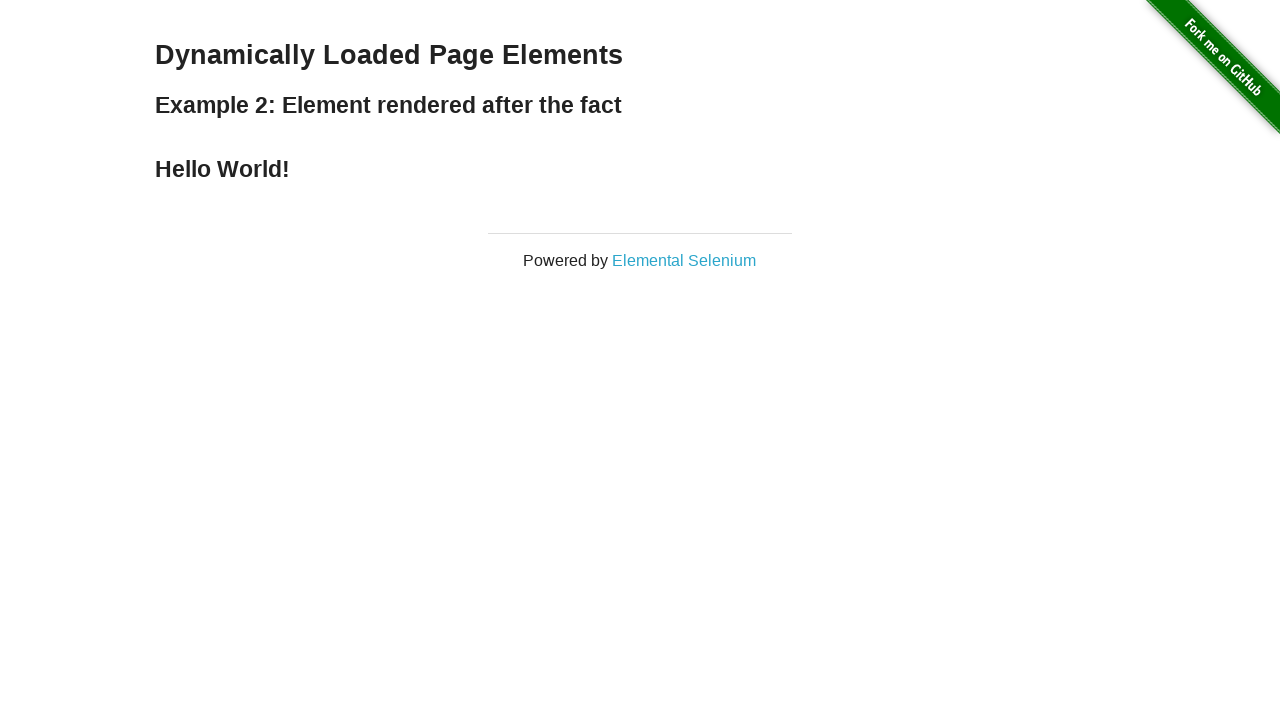

Verified 'Hello World!' text content is present
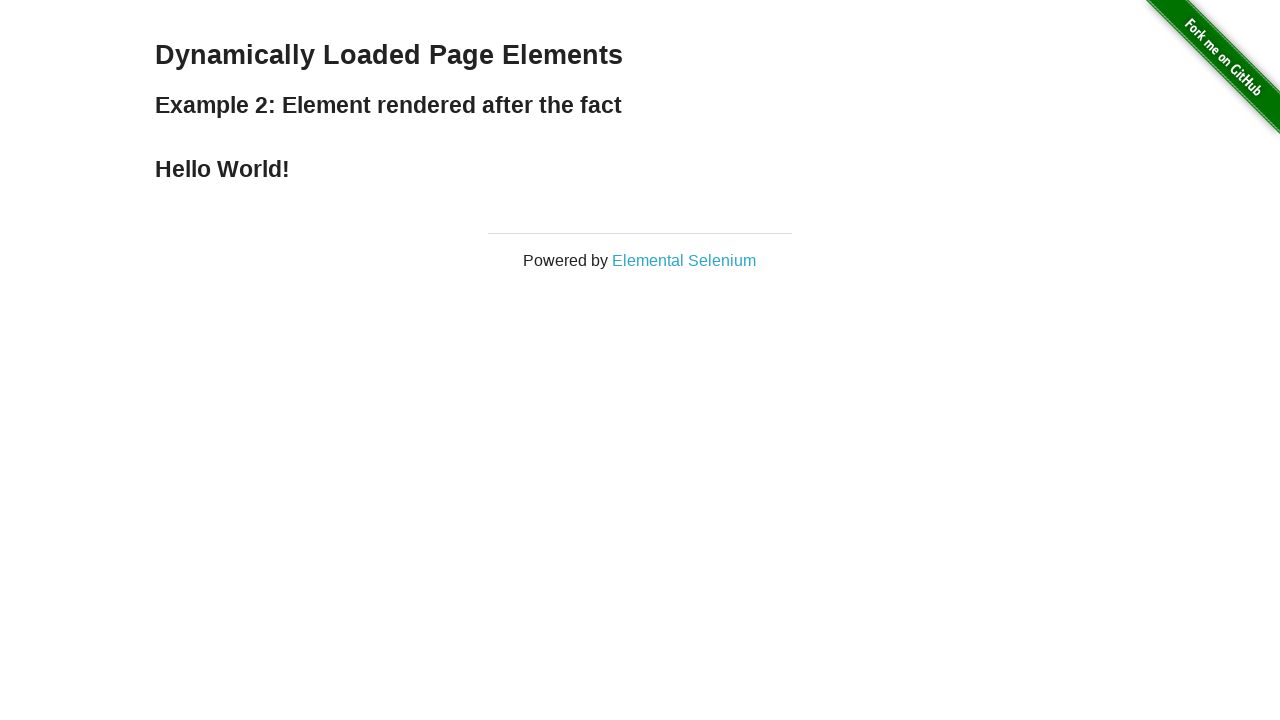

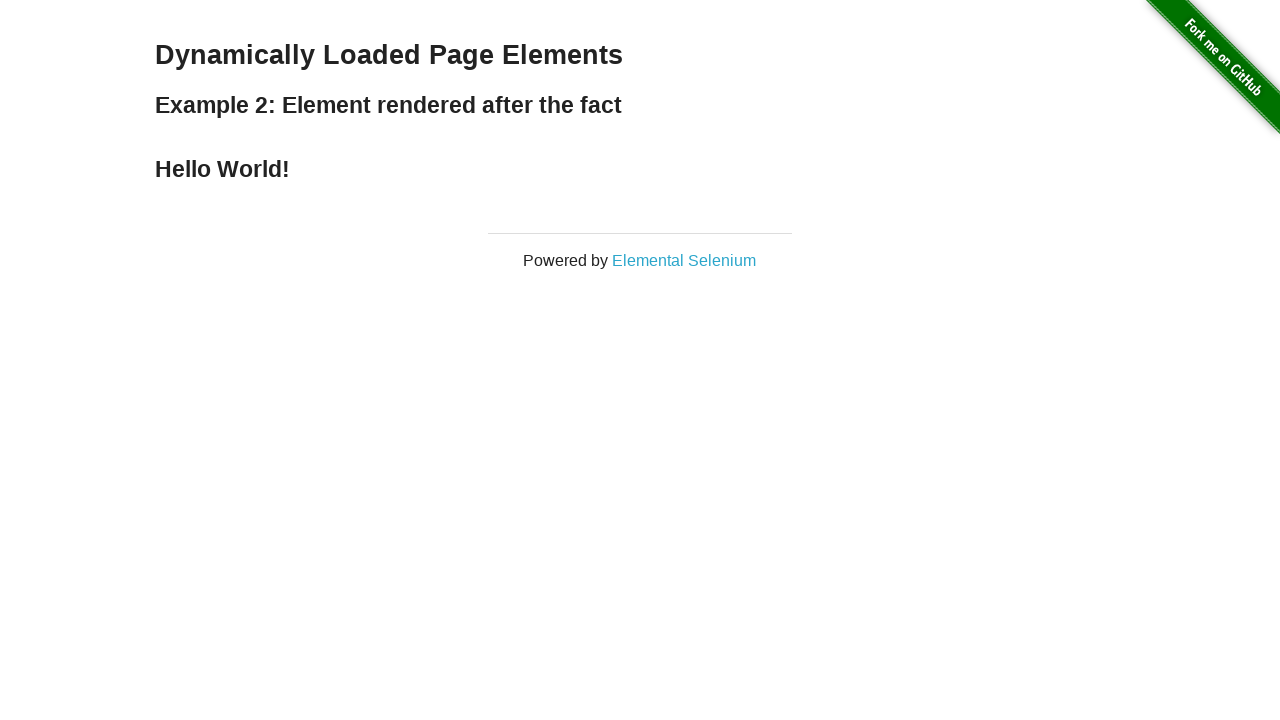